Tests autocomplete suggestion functionality by typing a country name and selecting from dropdown suggestions

Starting URL: https://rahulshettyacademy.com/AutomationPractice/

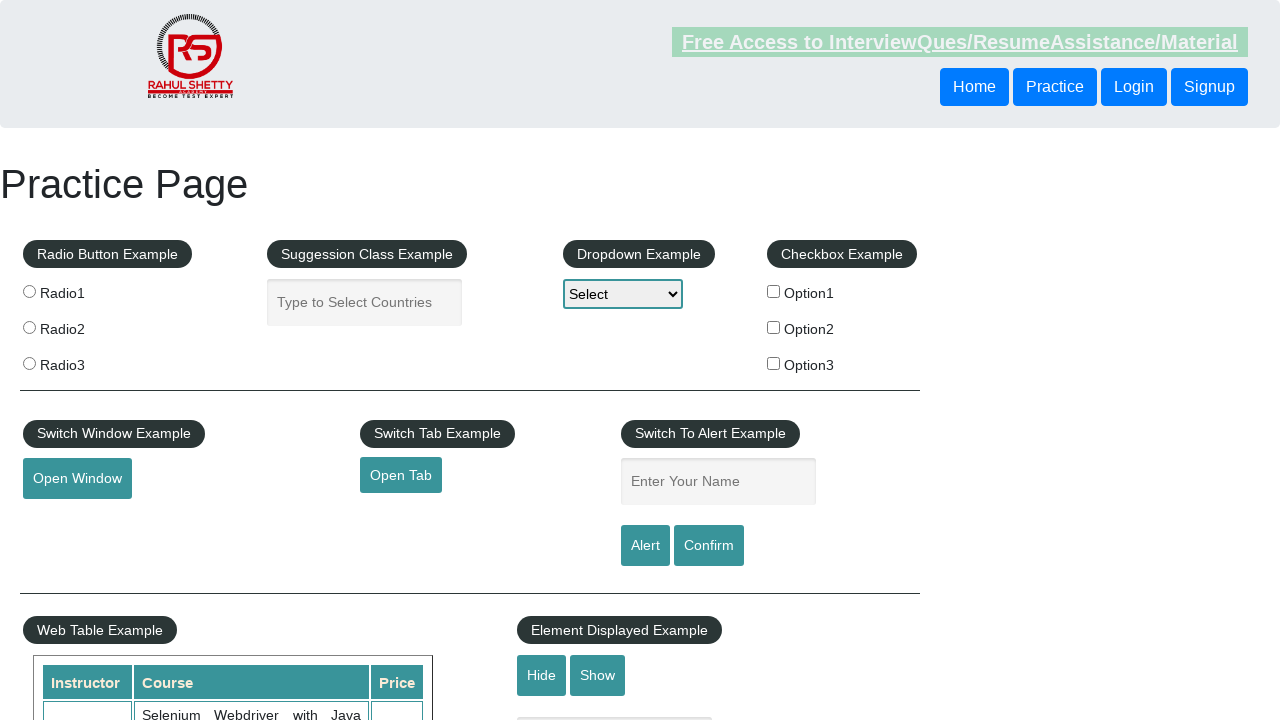

Typed 'Brazil' into the autocomplete country field
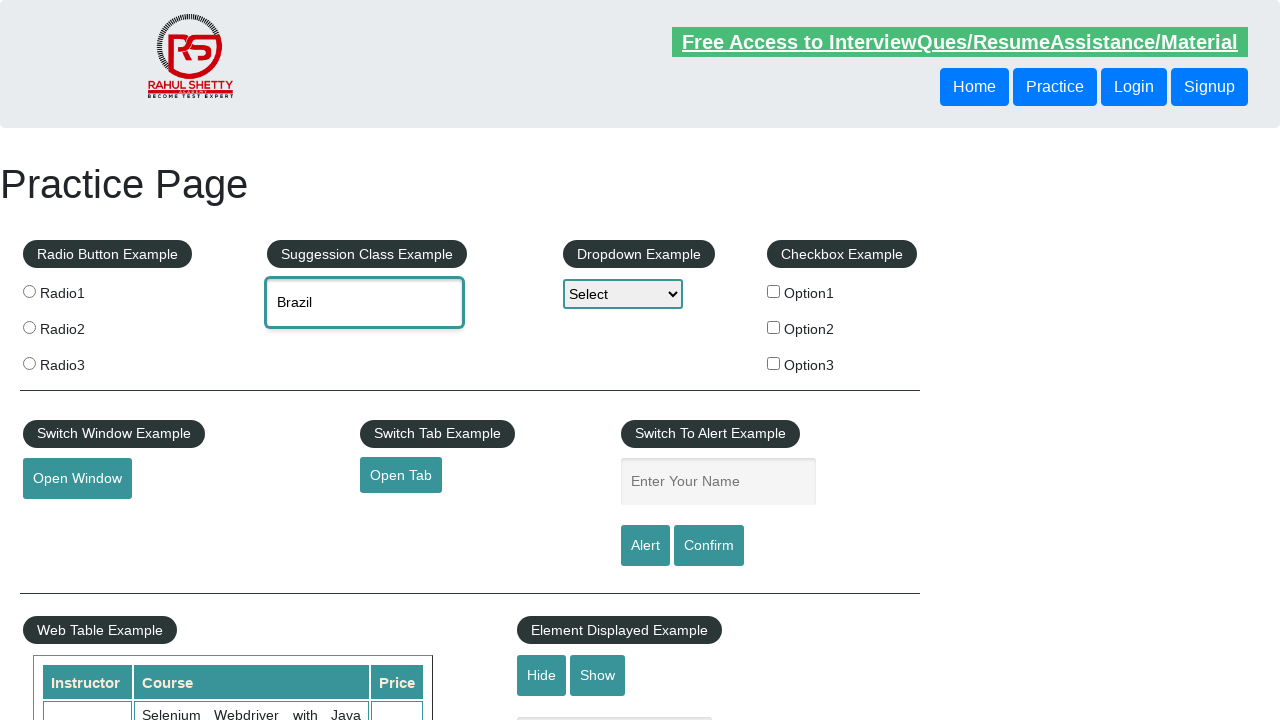

Autocomplete suggestion dropdown appeared
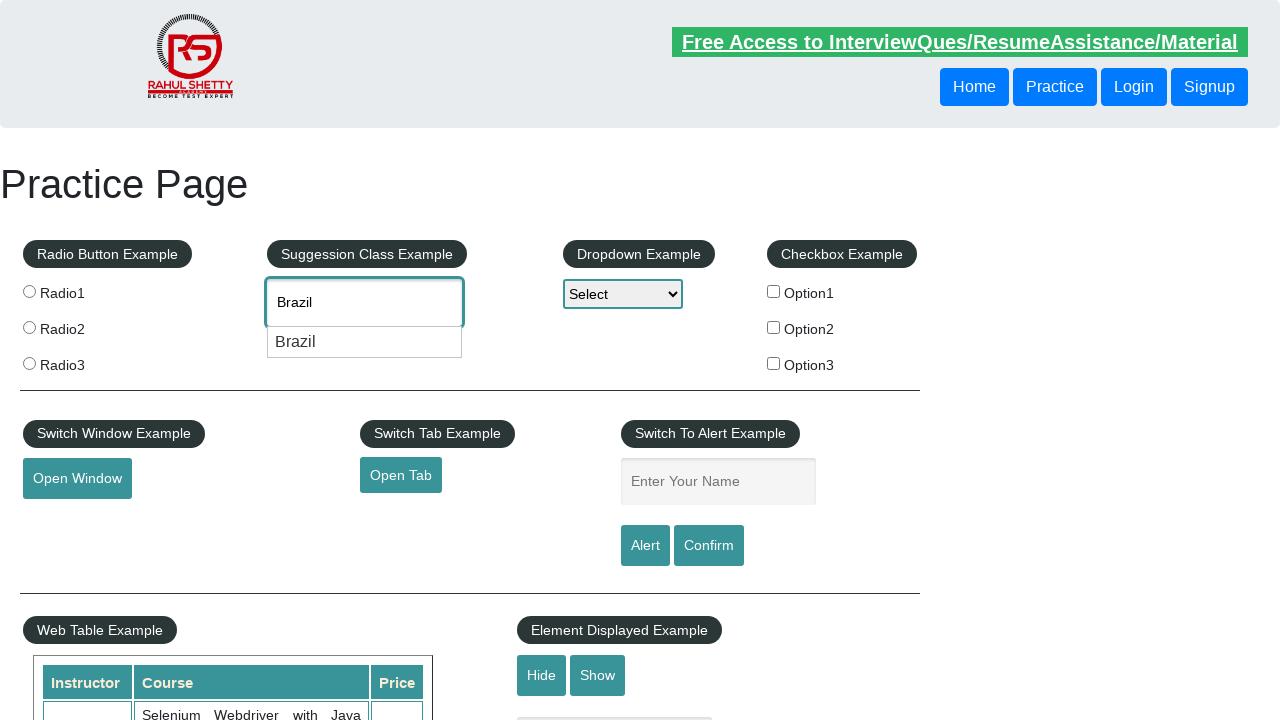

Clicked on the 'Brazil' suggestion from the dropdown at (365, 342) on .ui-menu-item-wrapper
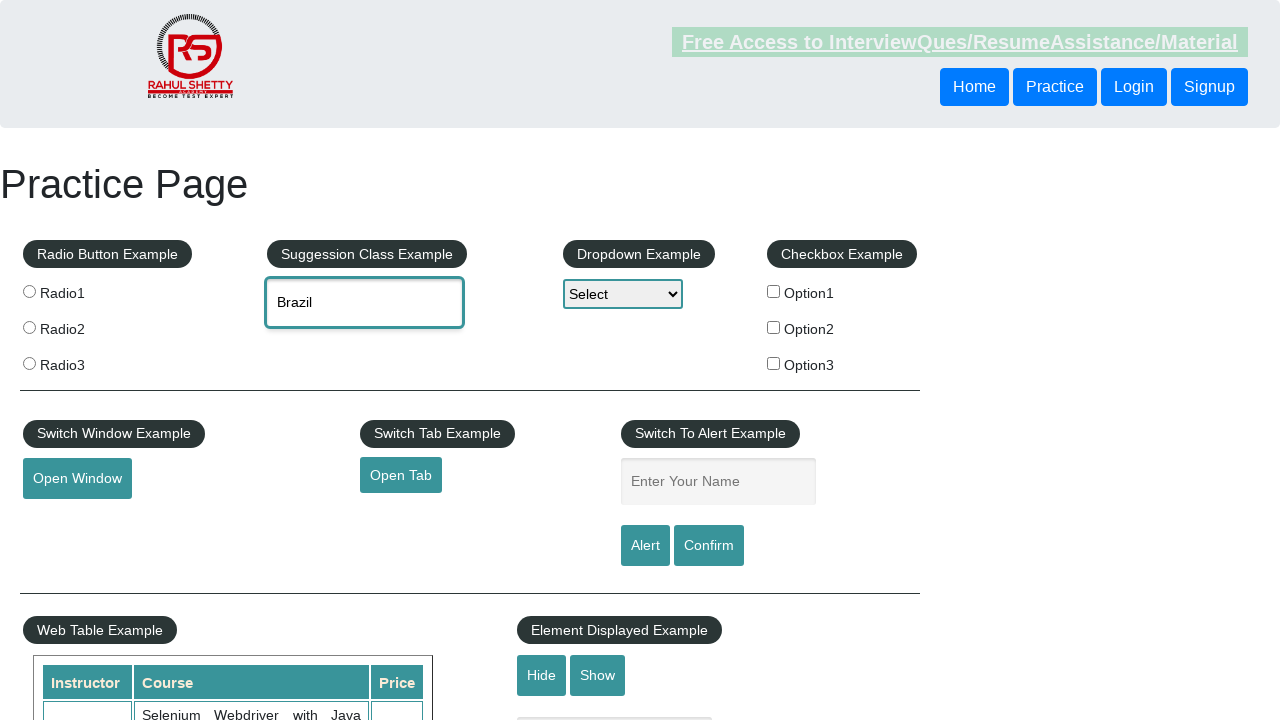

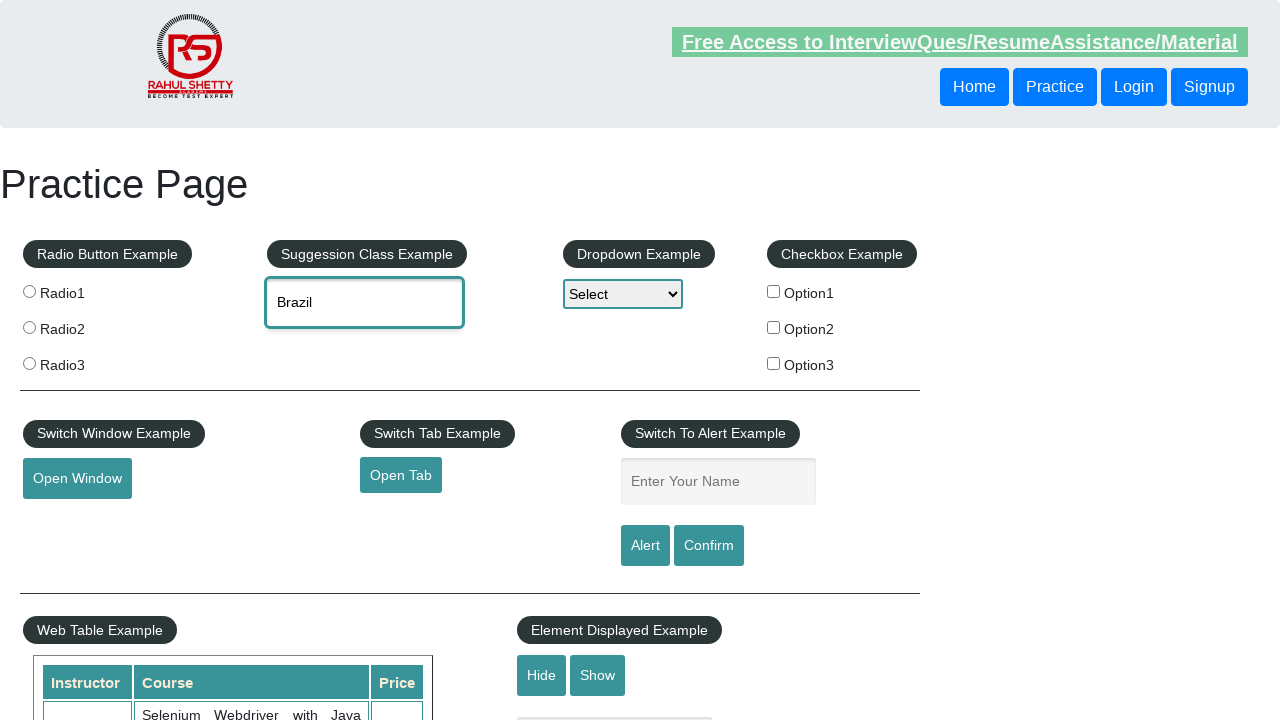